Navigates to Selenium Conference website and follows 3 internal links found on the page, demonstrating link navigation automation

Starting URL: https://www.seleniumconf.com/

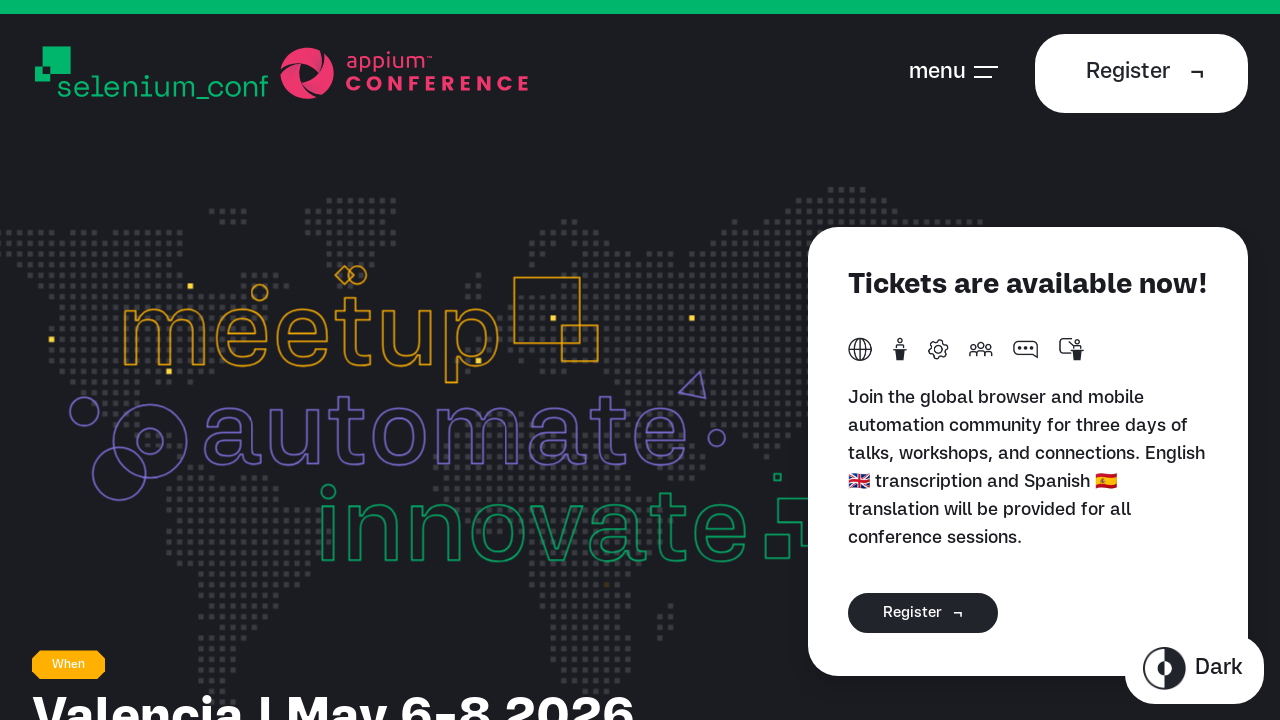

Initialized visited URLs tracking with starting URL
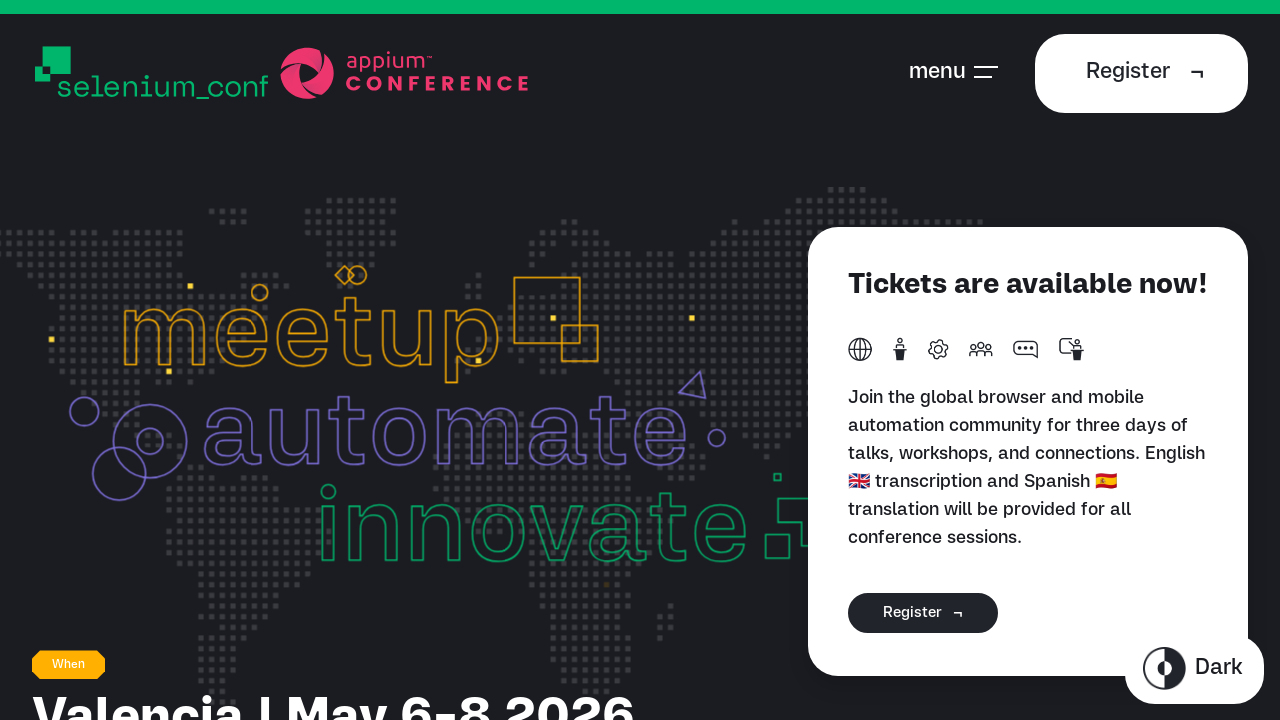

Waited for page to load (domcontentloaded)
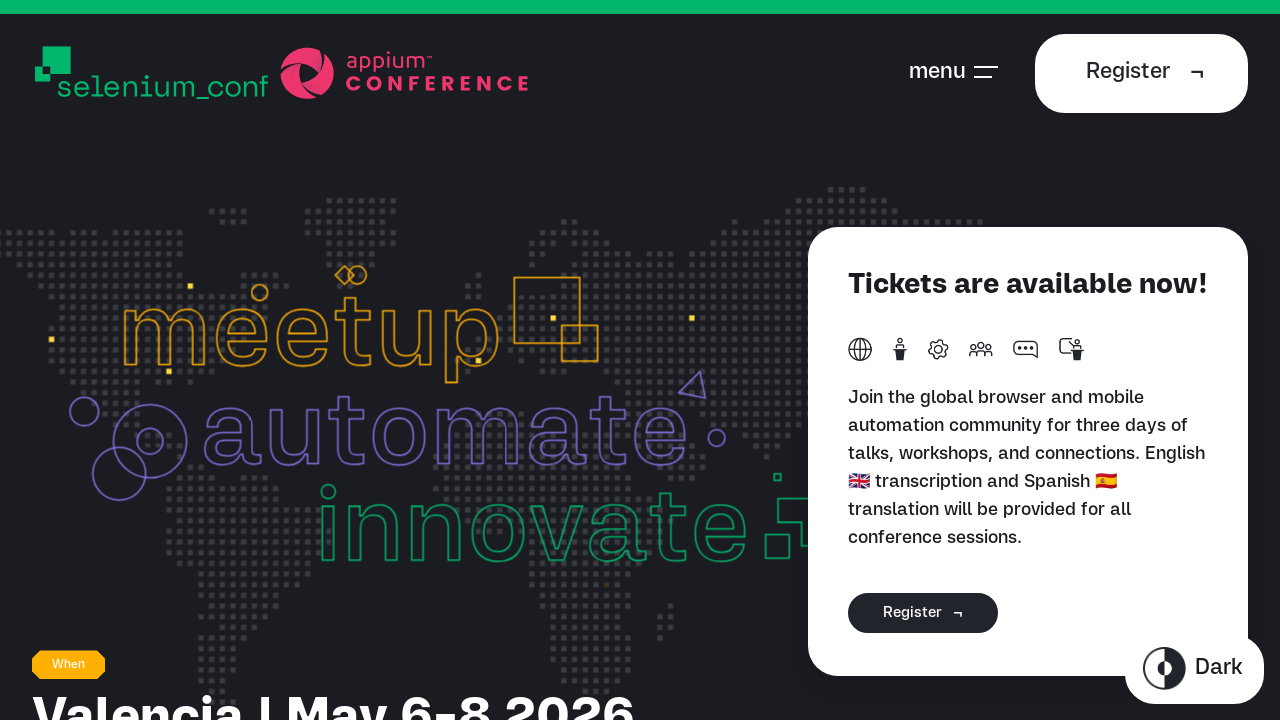

Found 130 links on the page
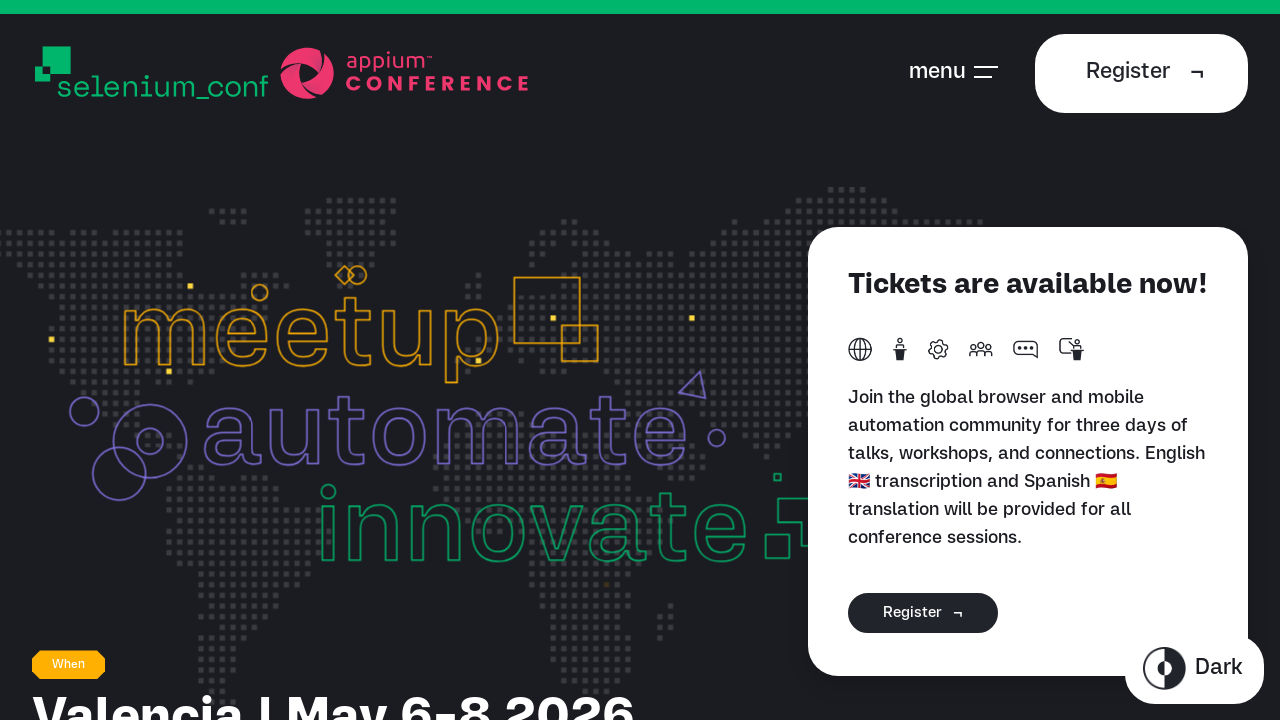

Found unvisited internal link: https://seleniumconf.com/register/
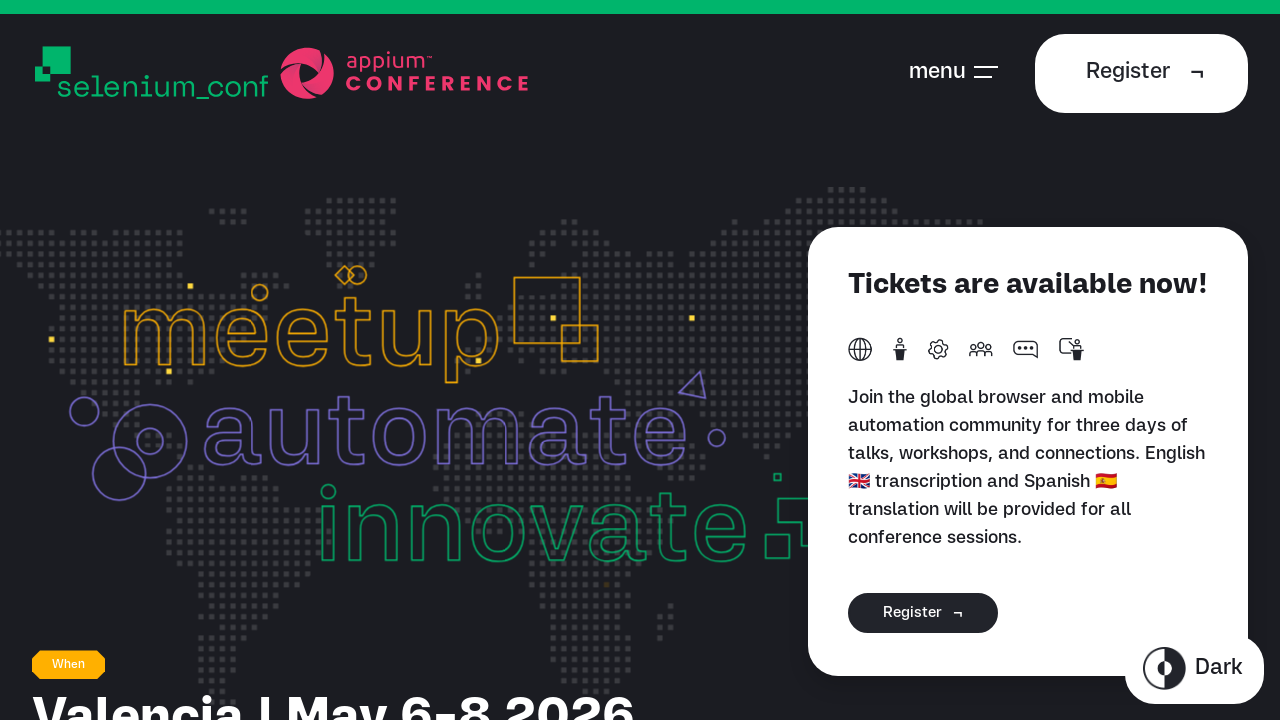

Navigated to internal link: https://seleniumconf.com/register/
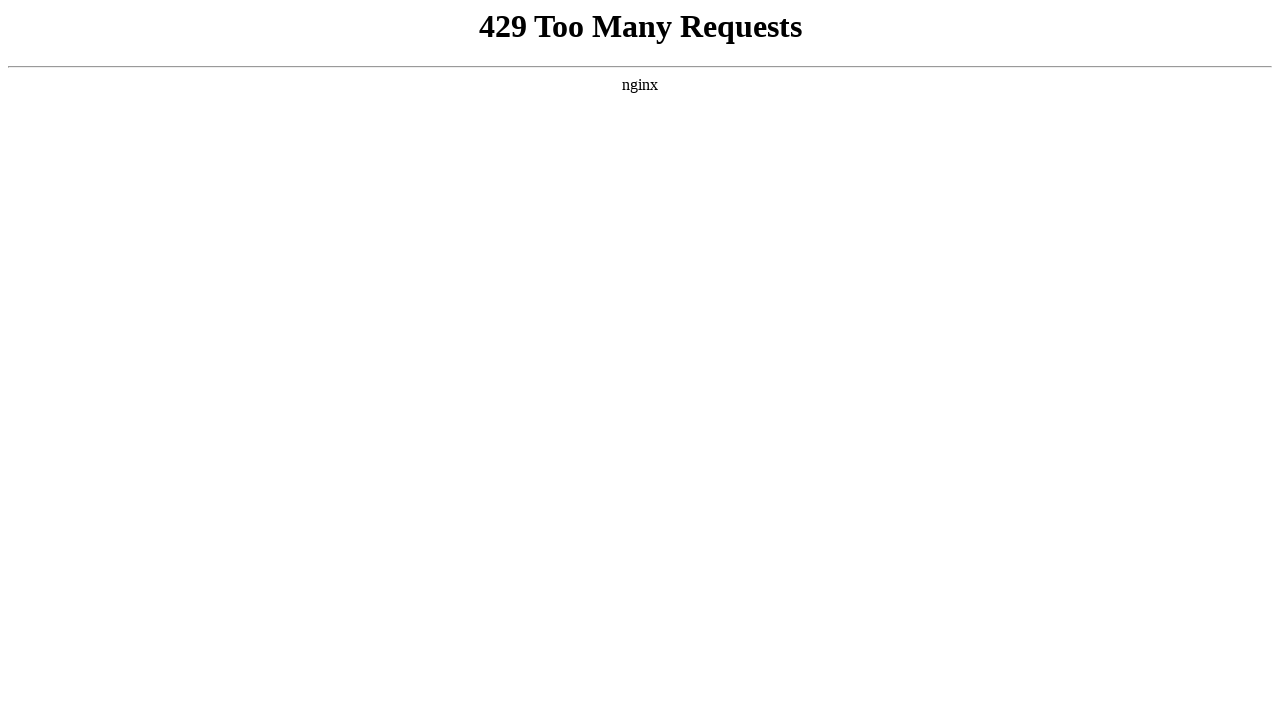

Waited for page to load (domcontentloaded)
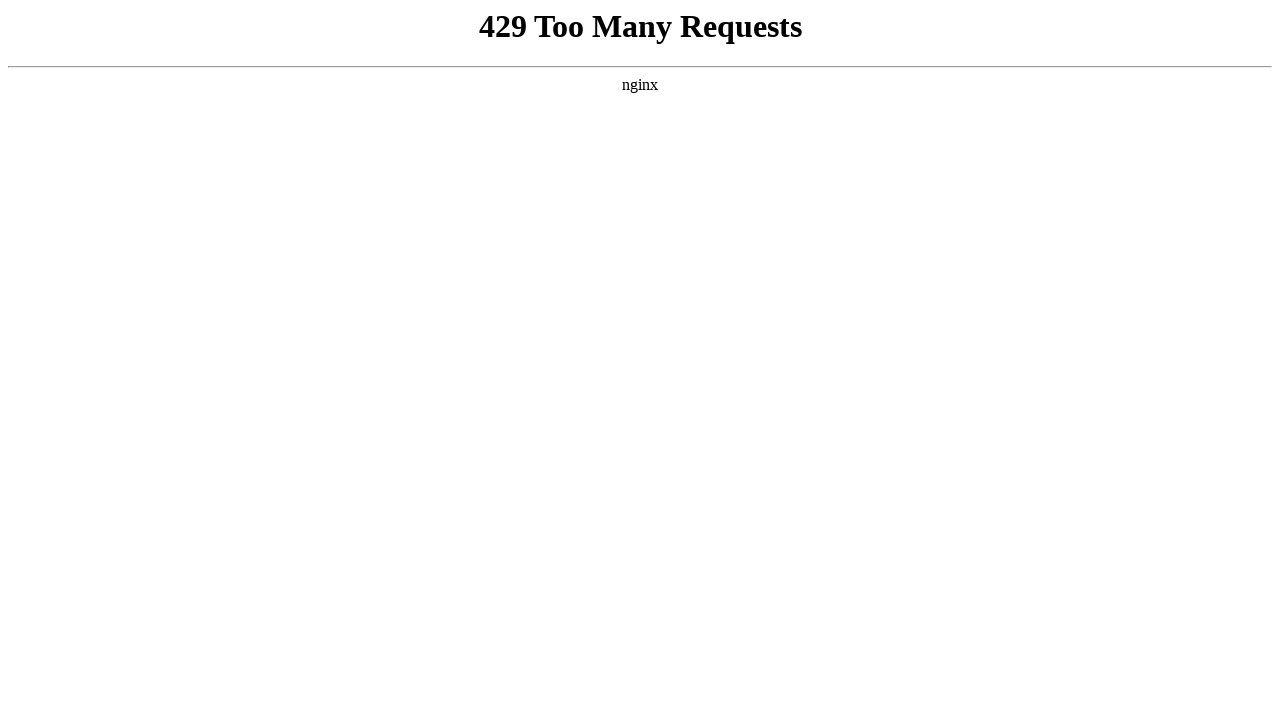

Found 0 links on the page
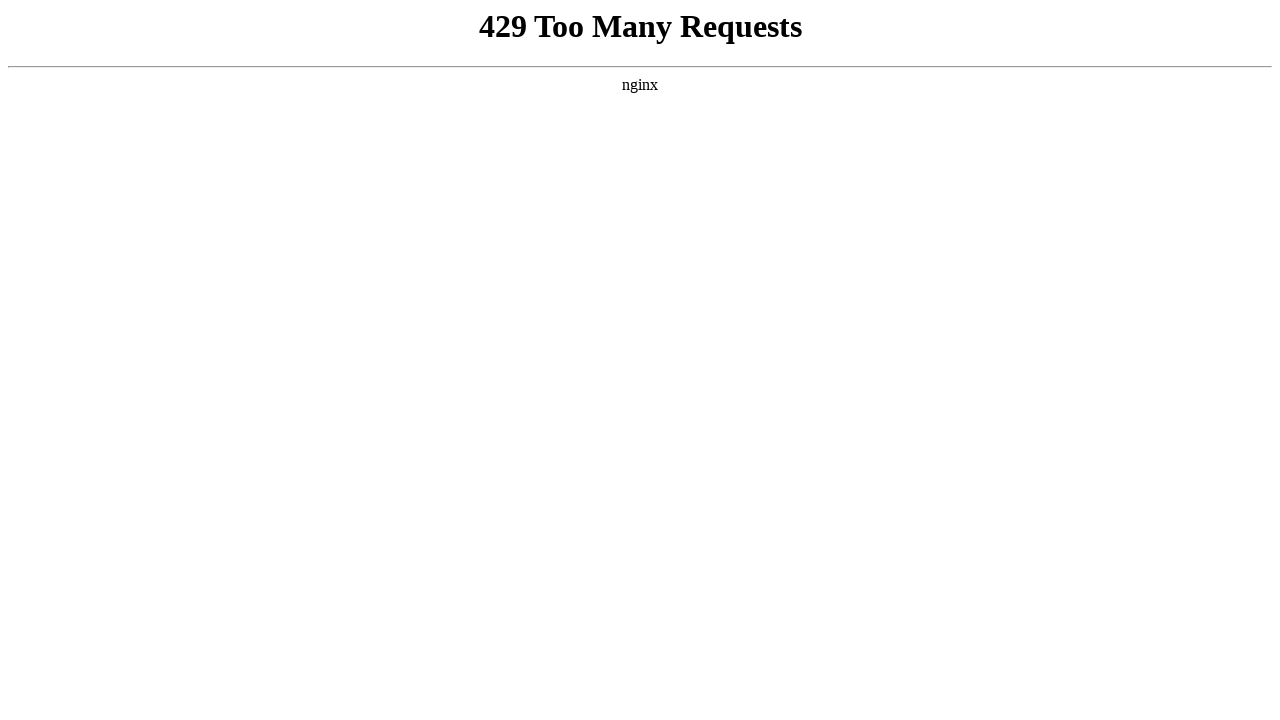

Waited for page to load (domcontentloaded)
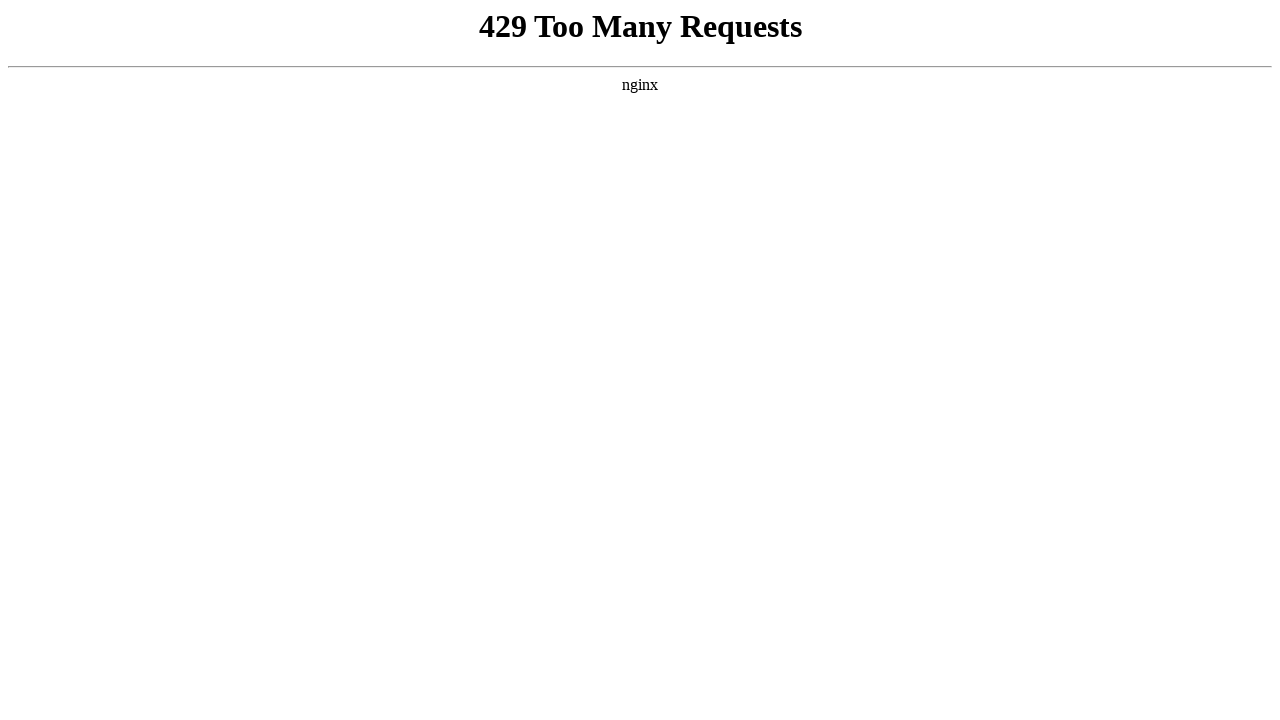

Found 0 links on the page
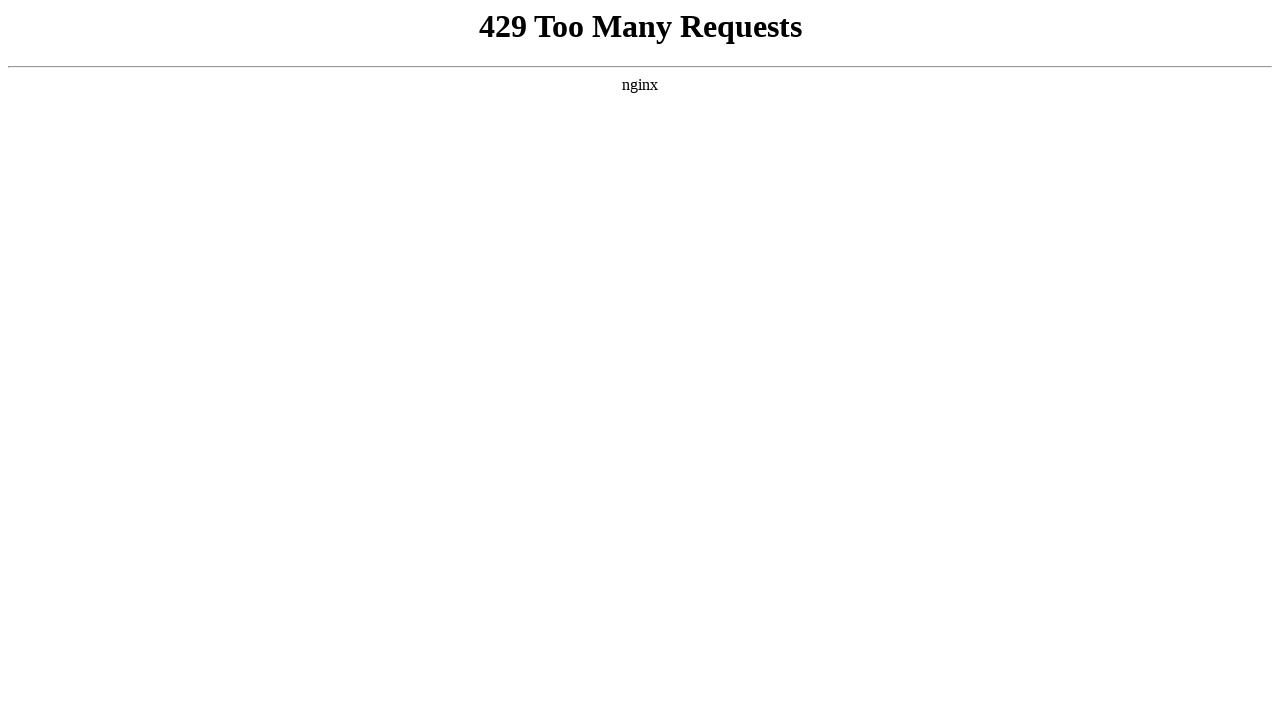

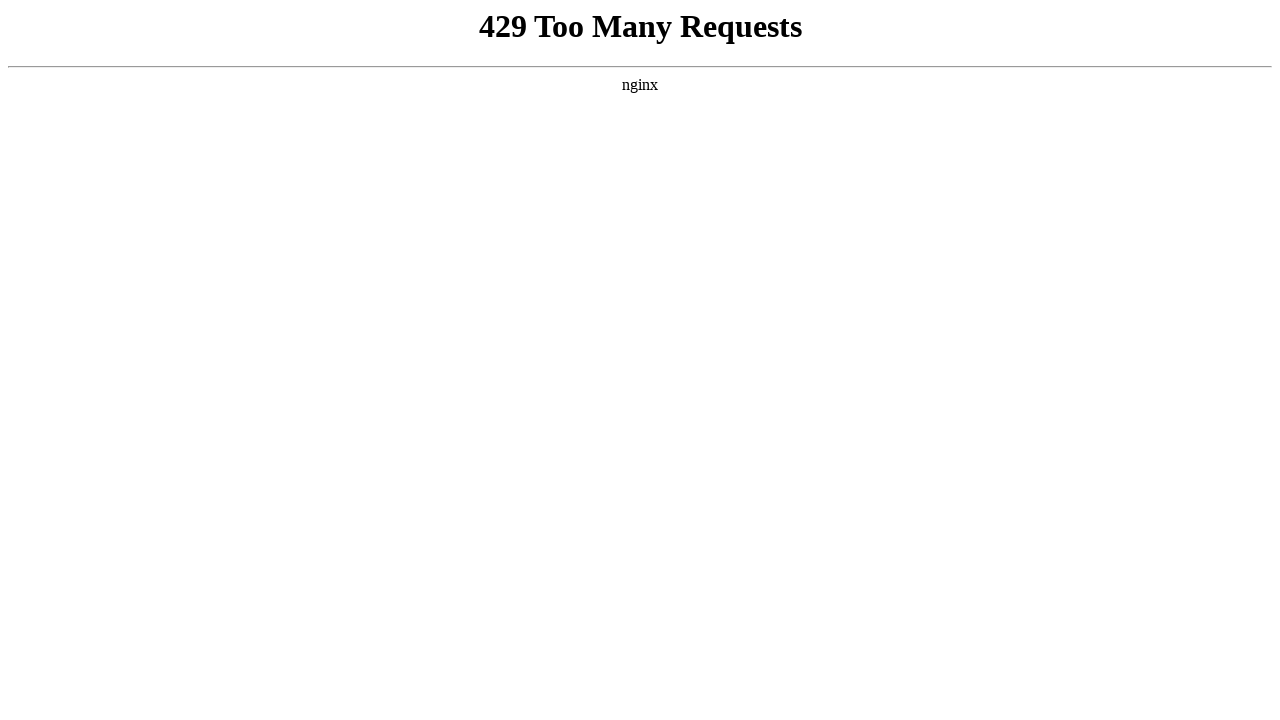